Tests drag and drop functionality by dragging an element from source to destination on the jQueryUI demo page

Starting URL: https://jqueryui.com/resources/demos/droppable/default.html

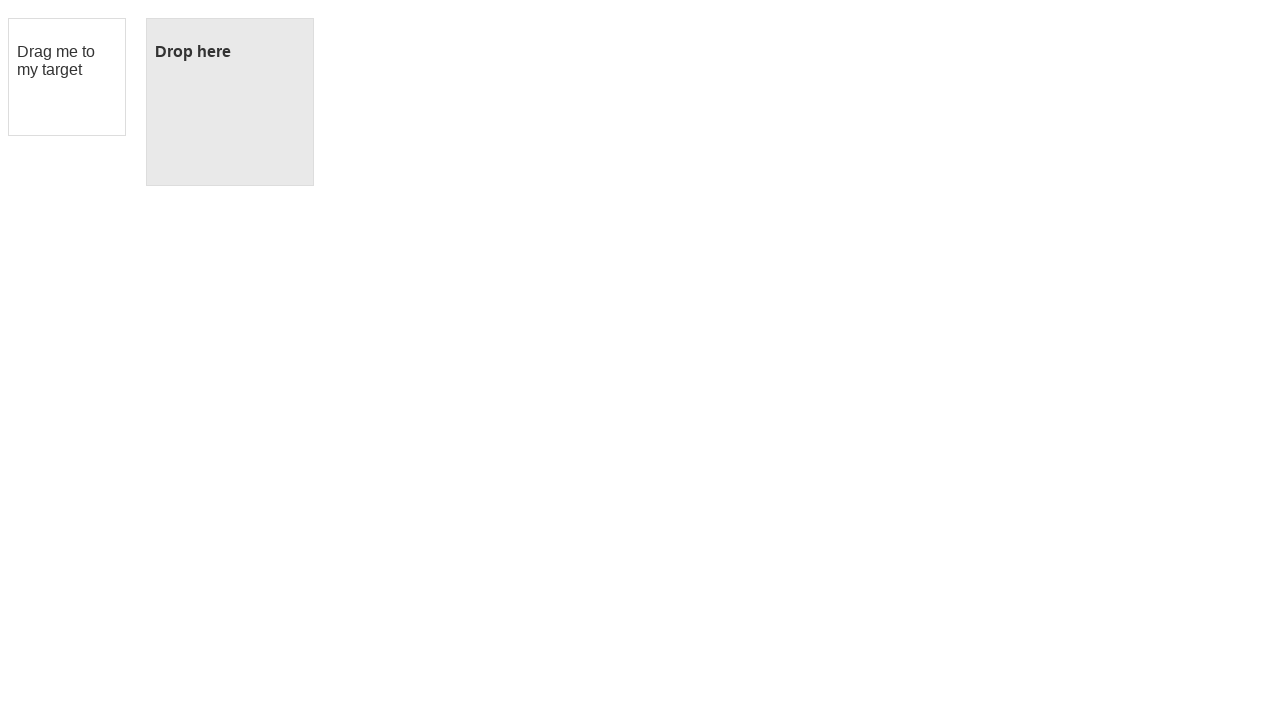

Navigated to jQueryUI droppable demo page
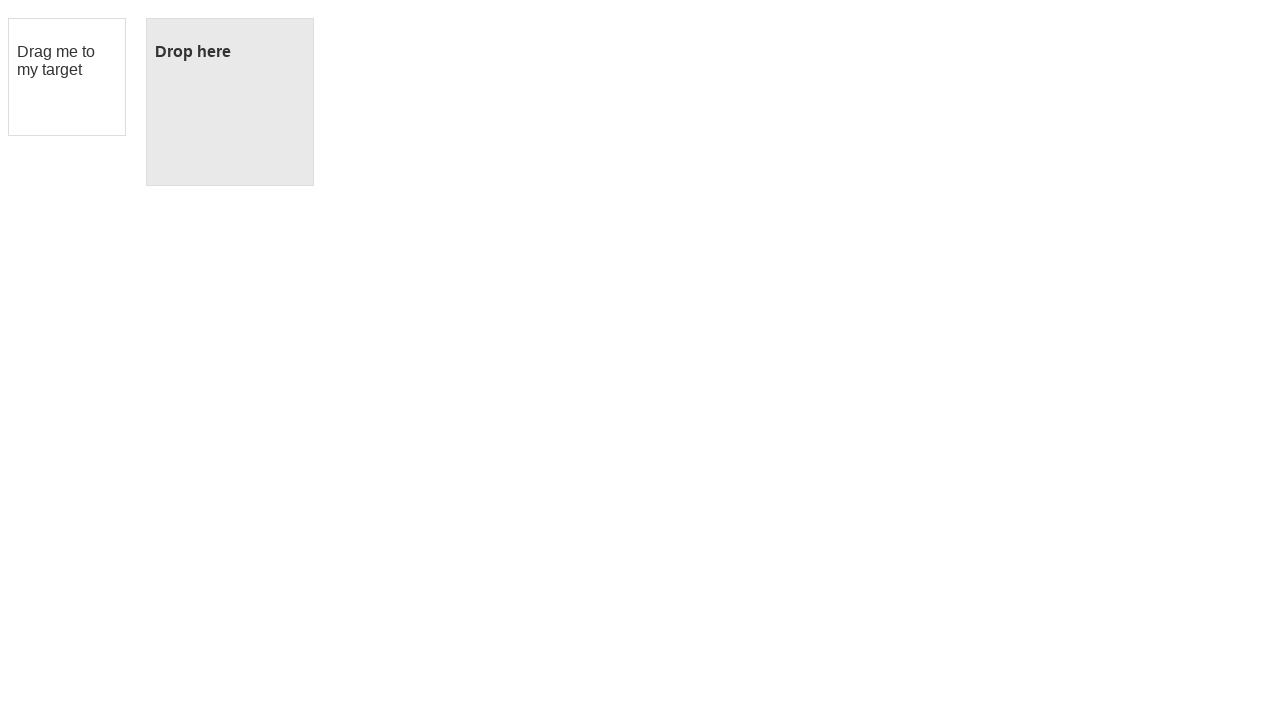

Located draggable element
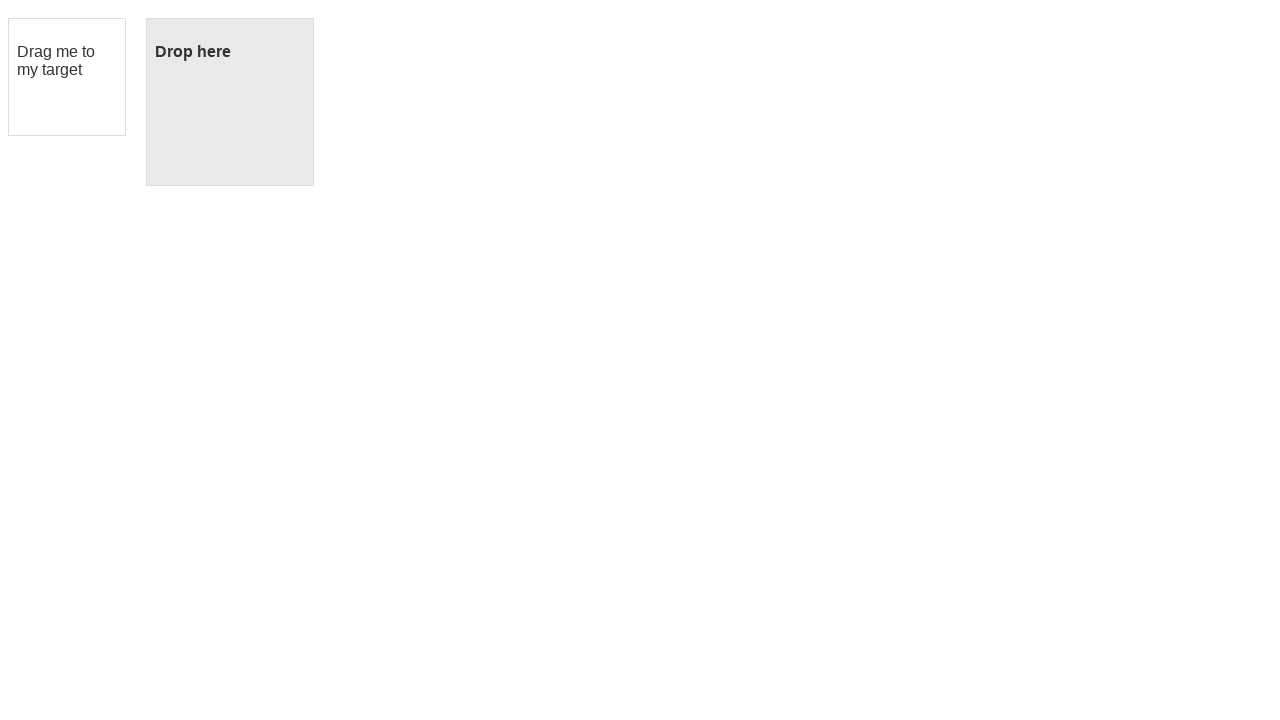

Located droppable target element
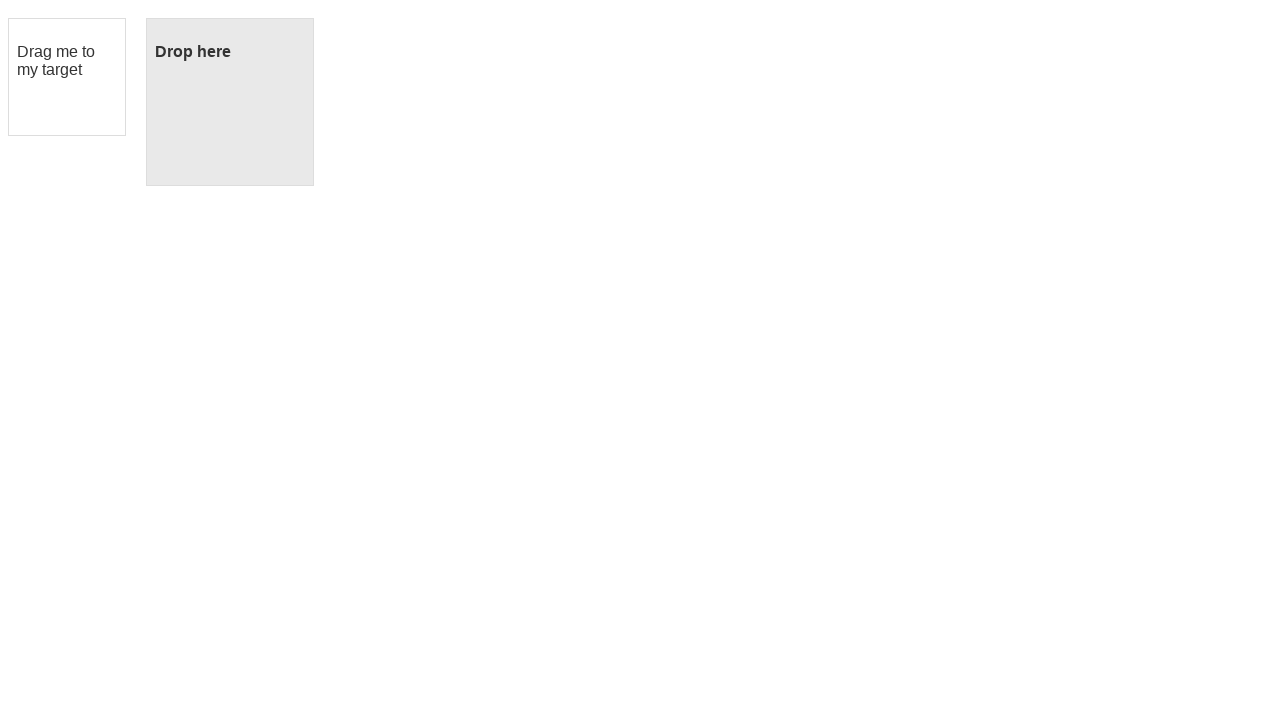

Dragged element from source to destination at (230, 102)
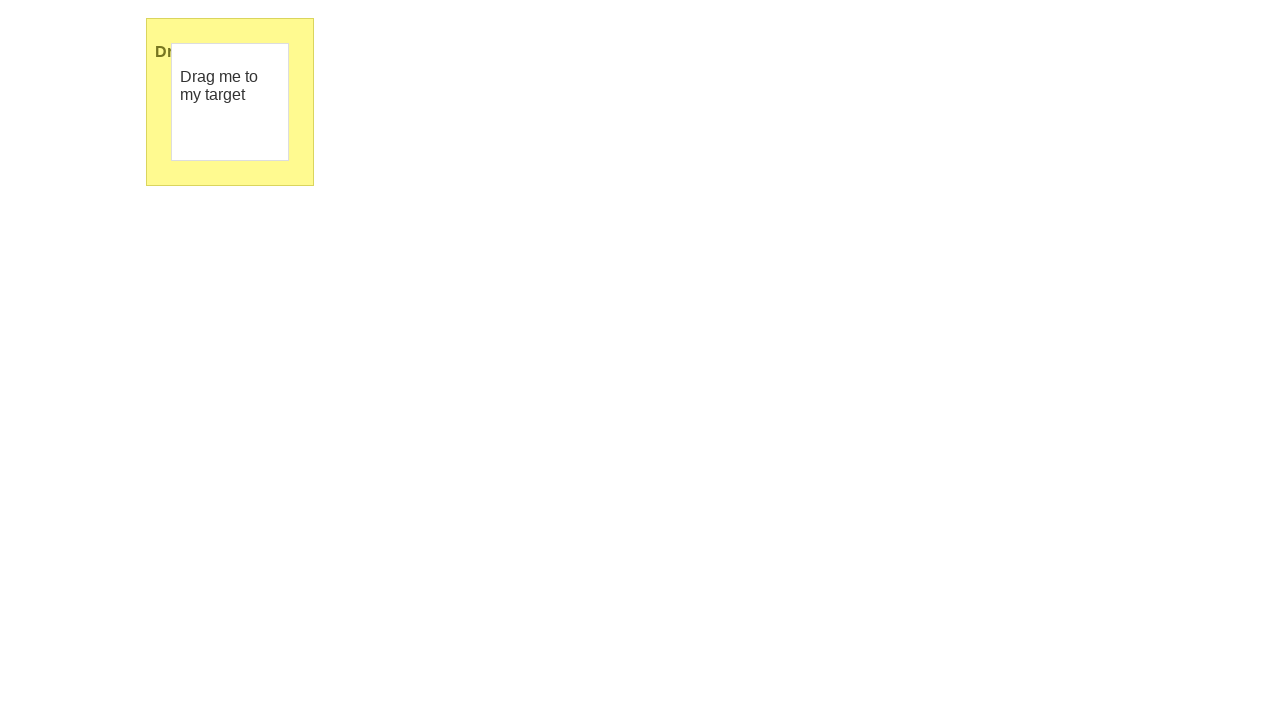

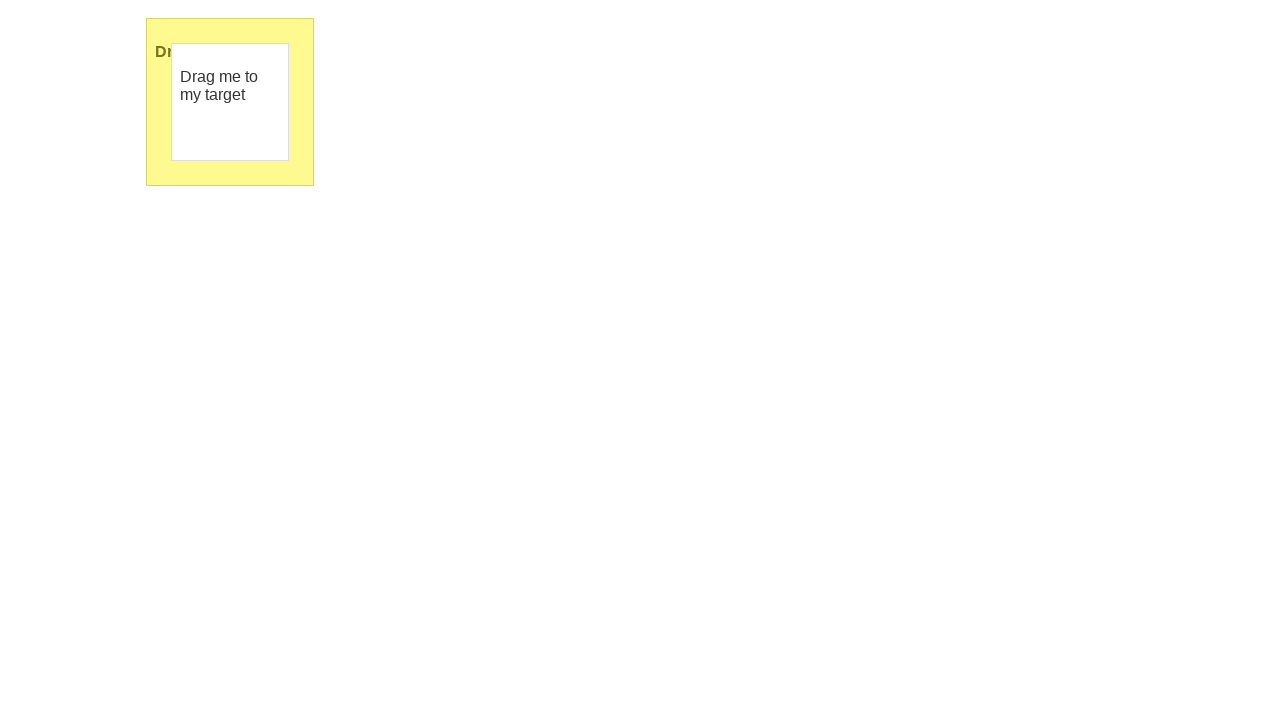